Navigates to a practice page and interacts with a product table, verifying table structure by checking rows and columns

Starting URL: http://qaclickacademy.com/practice.php

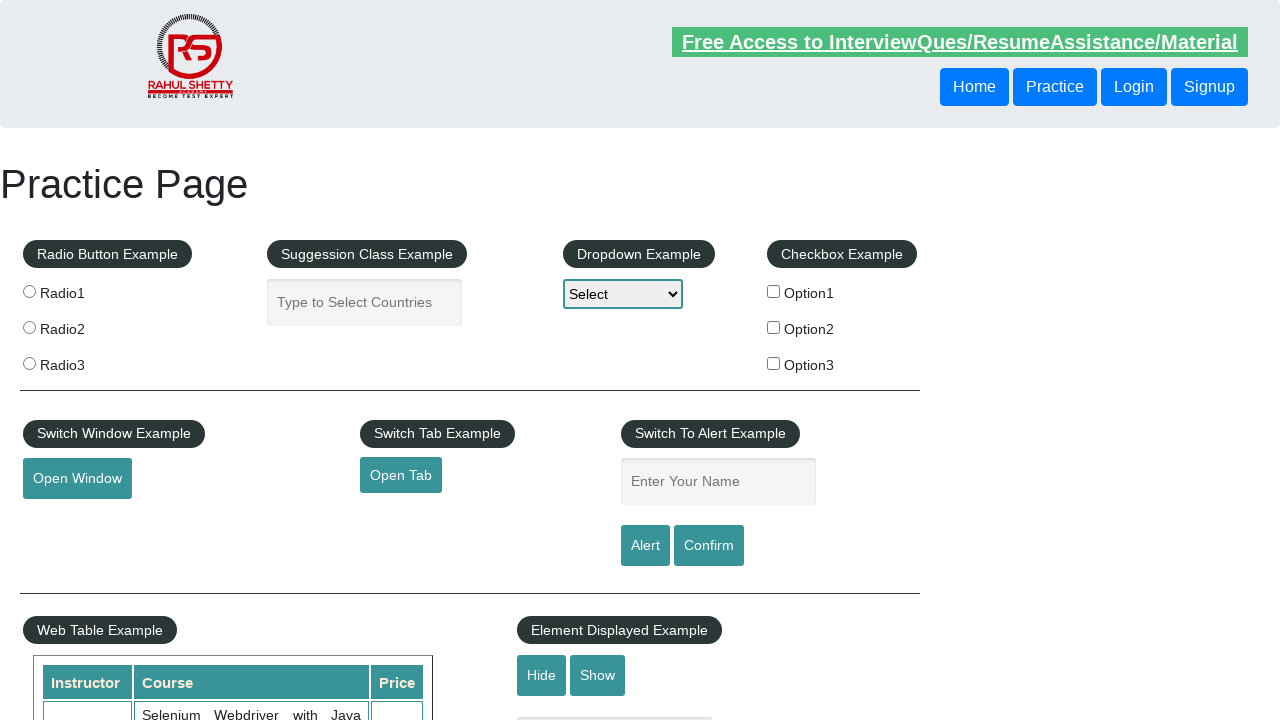

Waited for product table to load
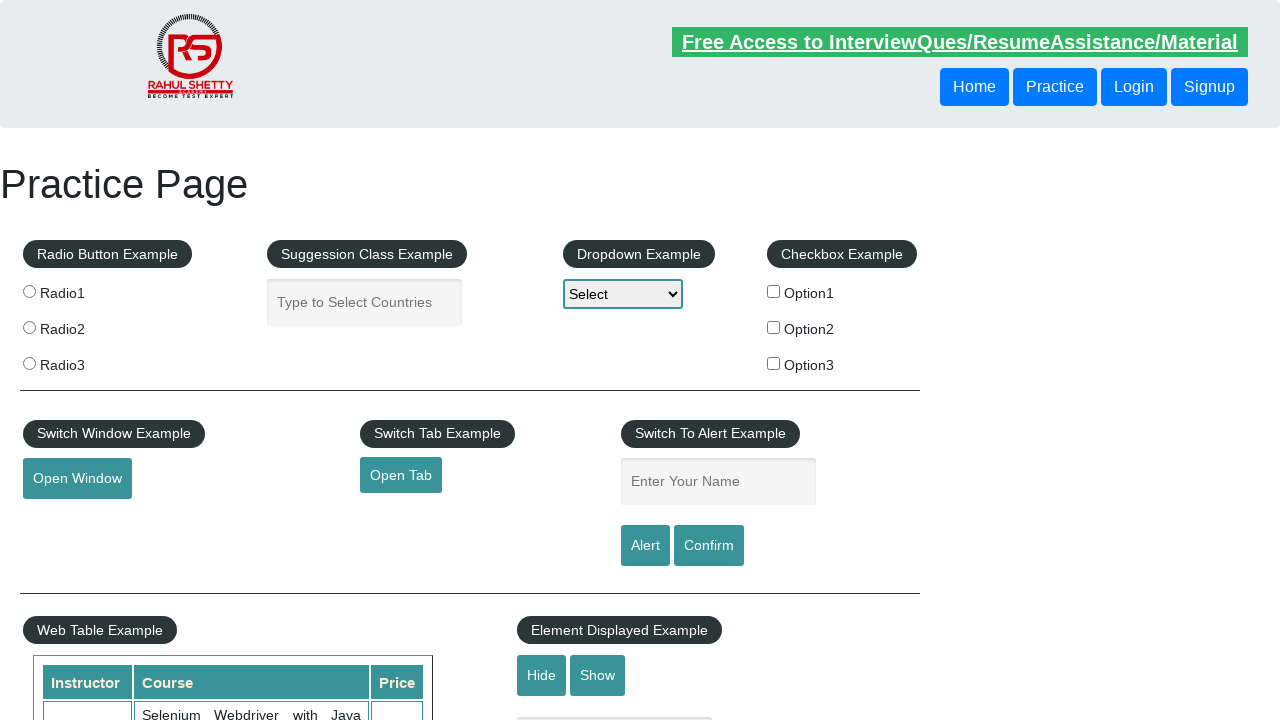

Verified product table rows are present
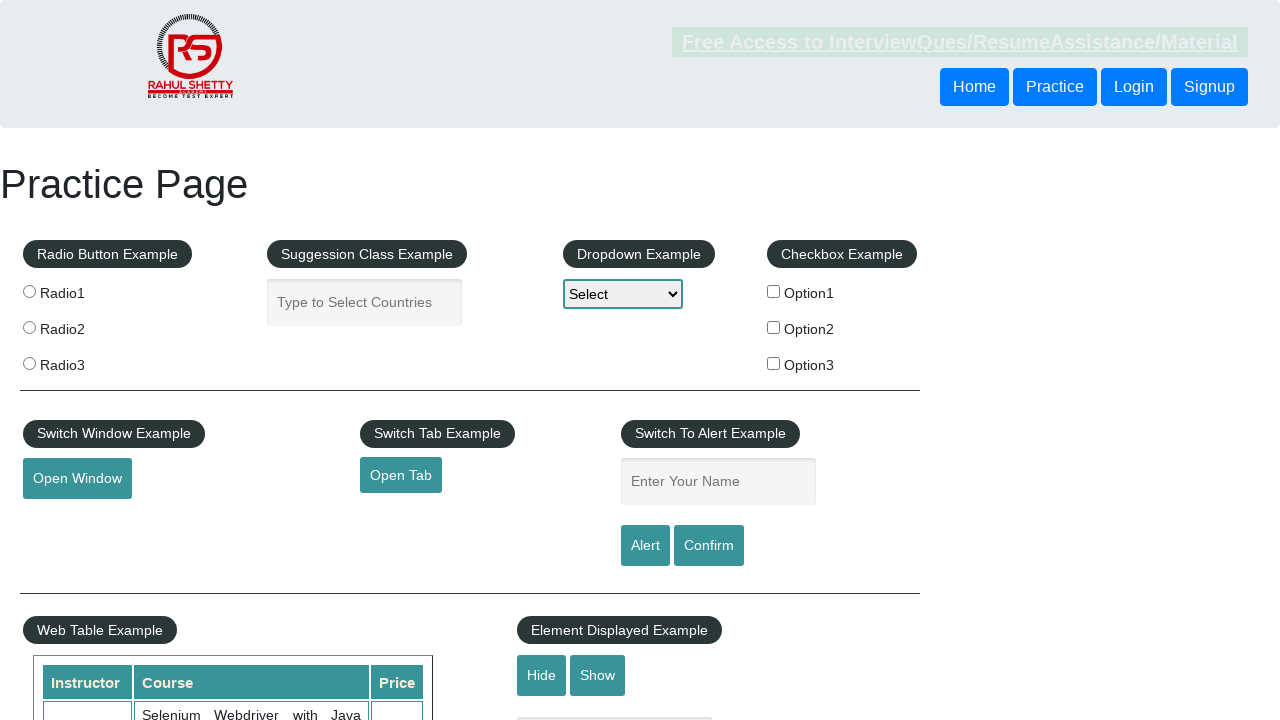

Verified third row with data and columns are present
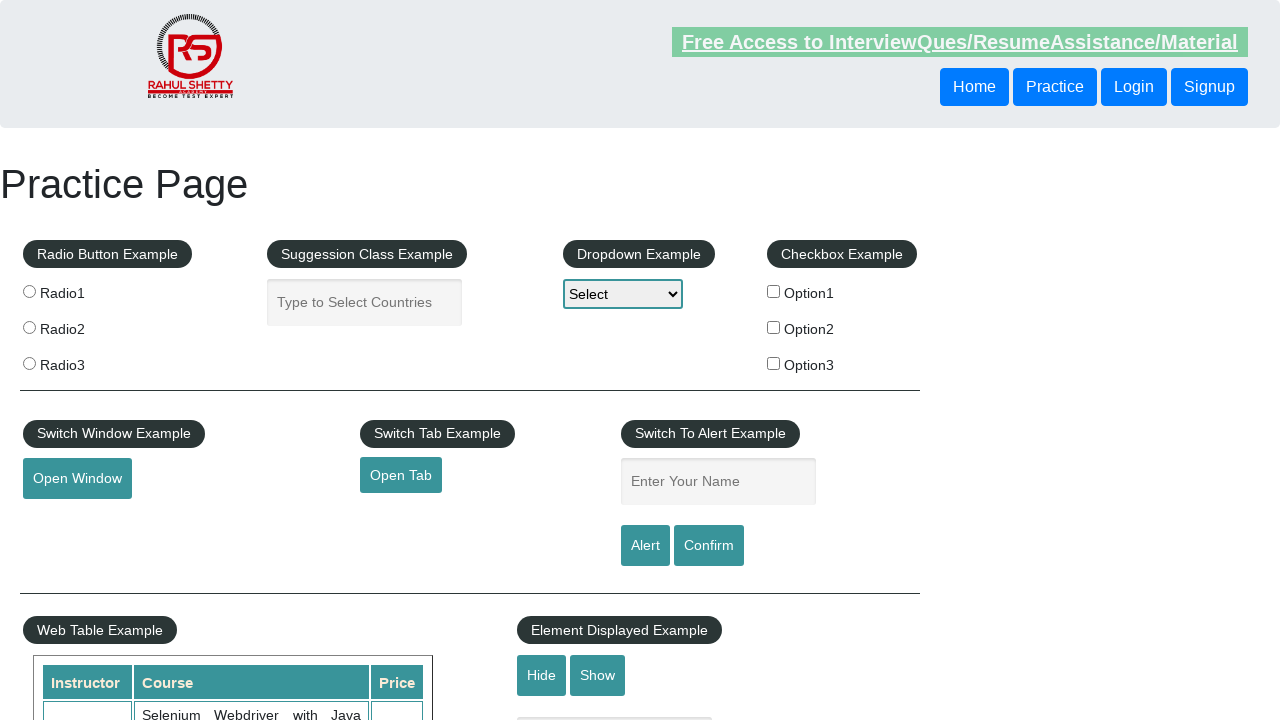

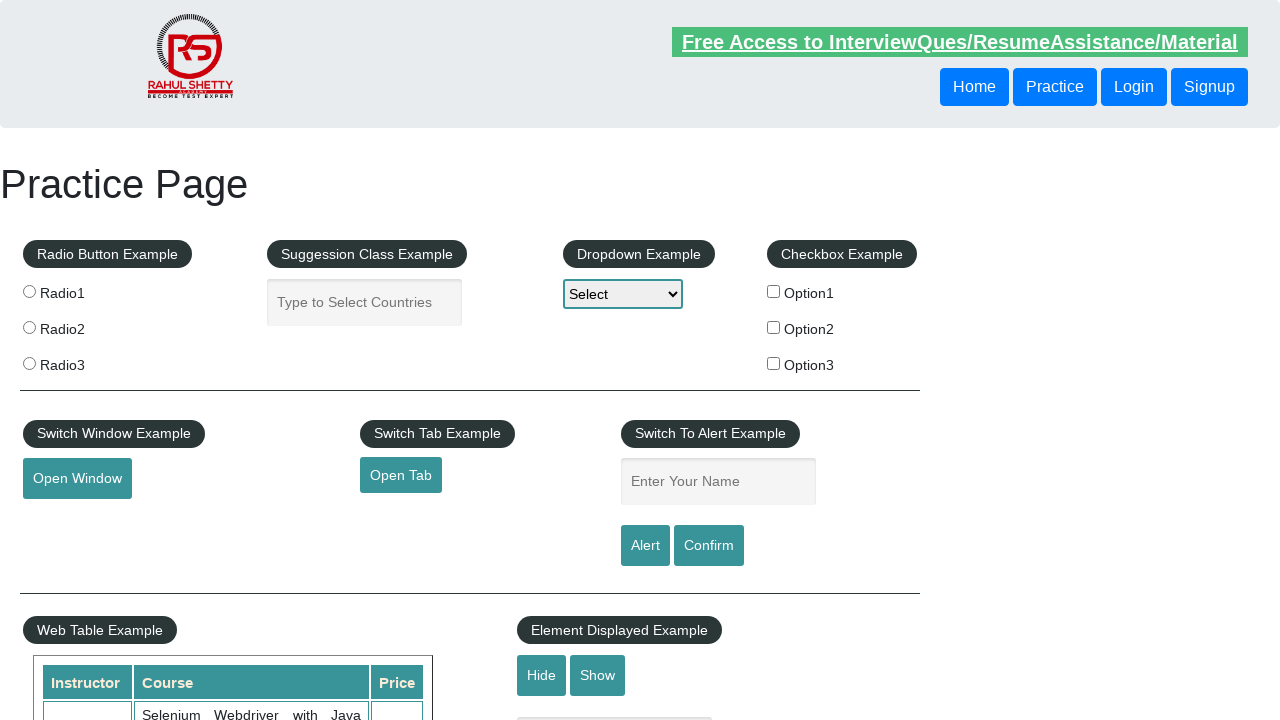